Tests number input field by pressing arrow up key and verifying the value increments to 1.

Starting URL: http://the-internet.herokuapp.com/inputs

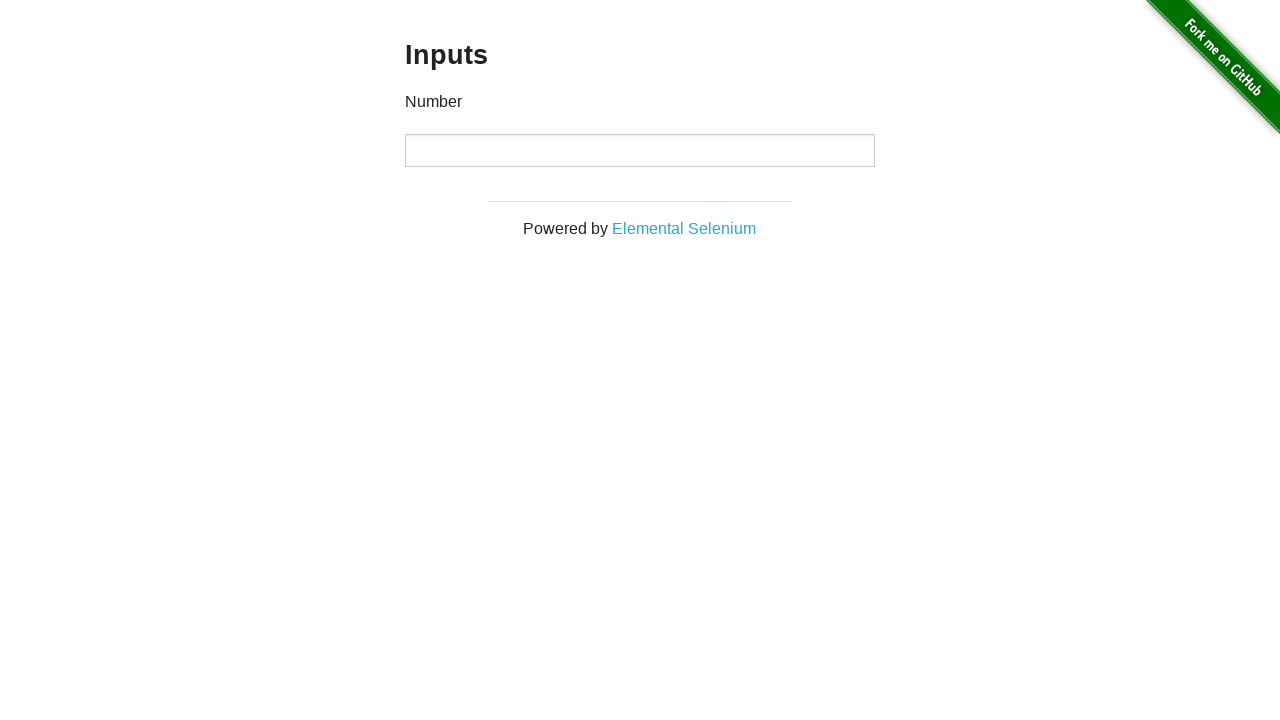

Clicked on number input field at (640, 150) on input[type='number']
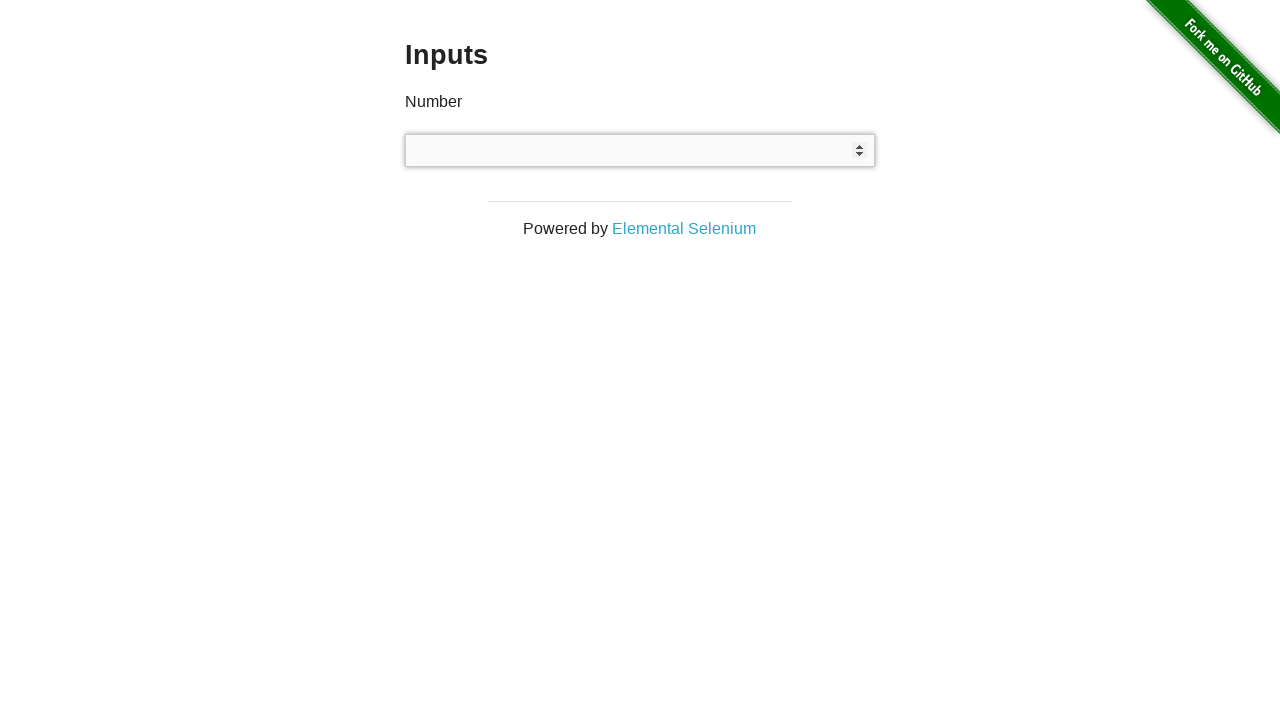

Pressed arrow up key to increment number input value on input[type='number']
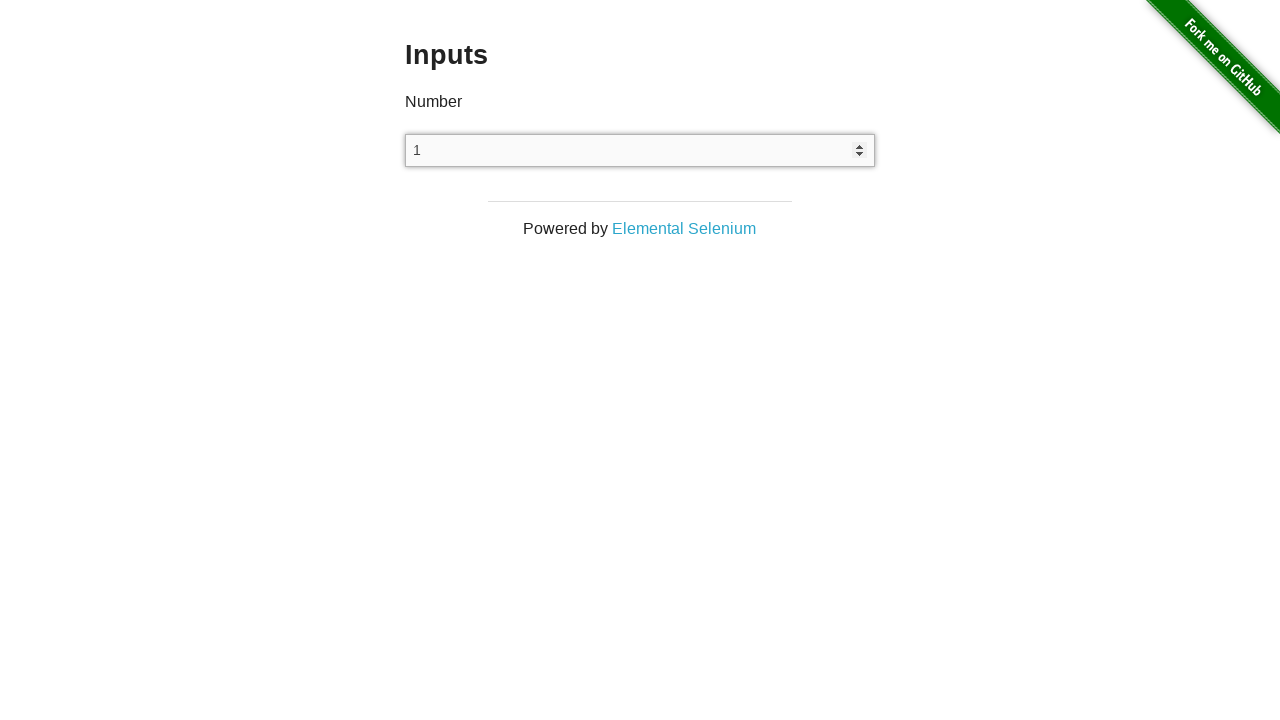

Verified number input value incremented to 1
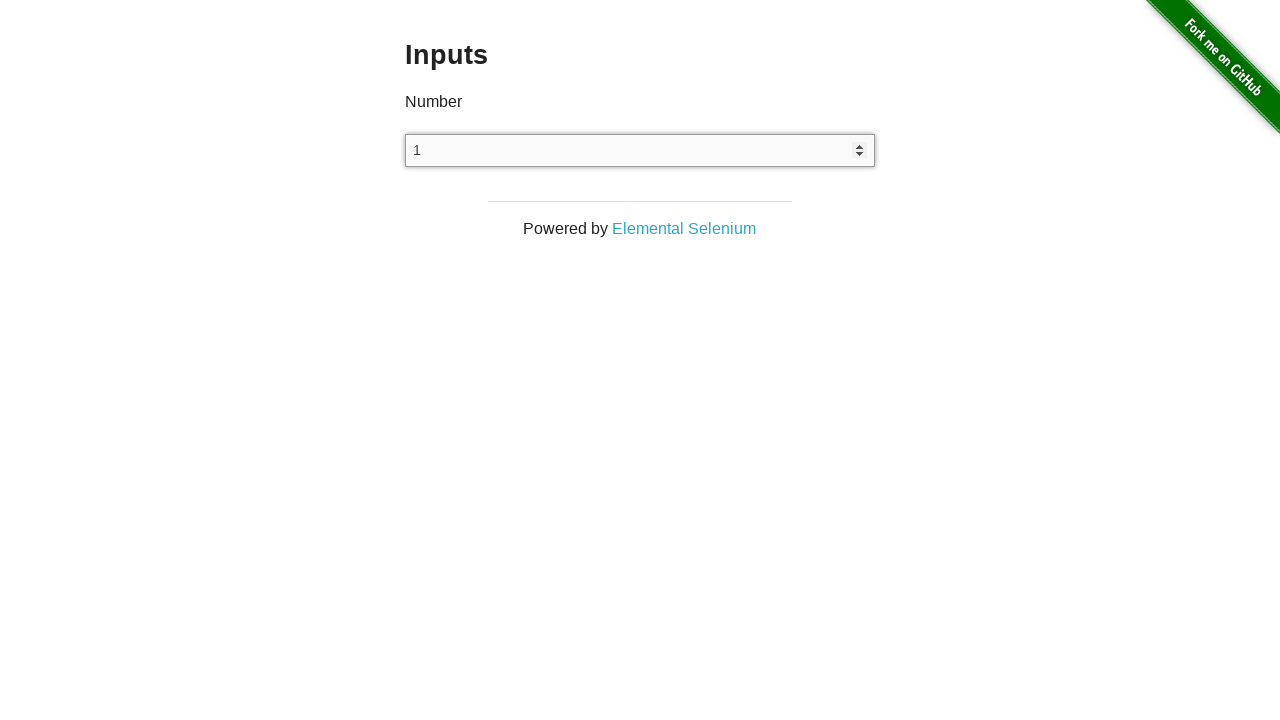

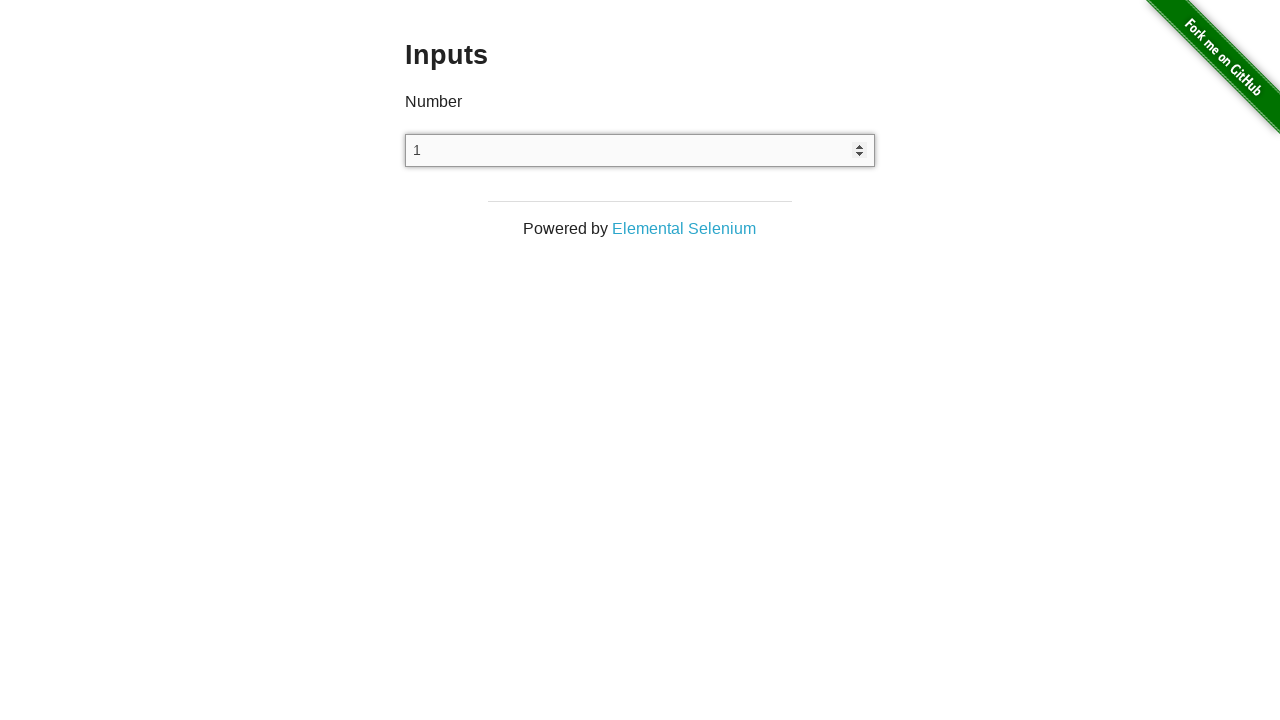